Tests browser dialog handling by clicking buttons that trigger different types of alerts (warning, confirmation, and prompt) and interacting with each dialog appropriately - accepting, dismissing, or providing input.

Starting URL: https://www.techglobal-training.com/frontend

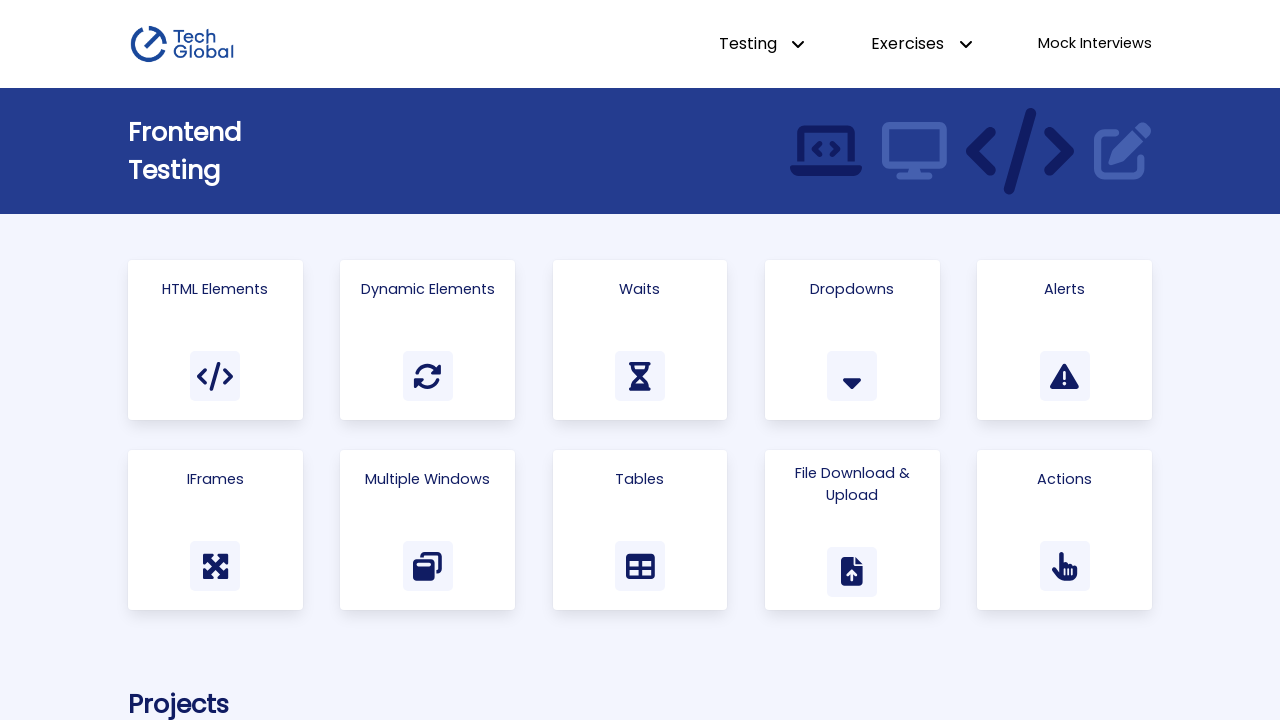

Clicked on Alerts navigation link at (1065, 340) on a:has-text('Alerts')
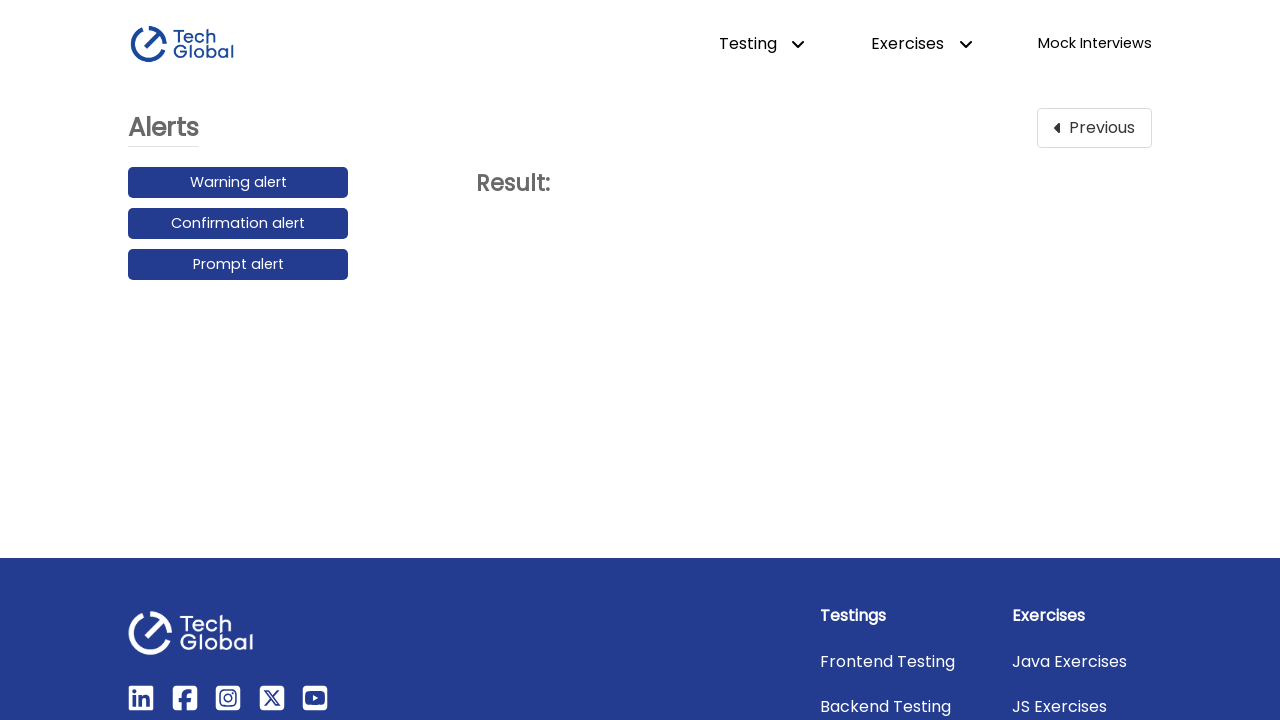

Set up dialog handler to accept warning alert
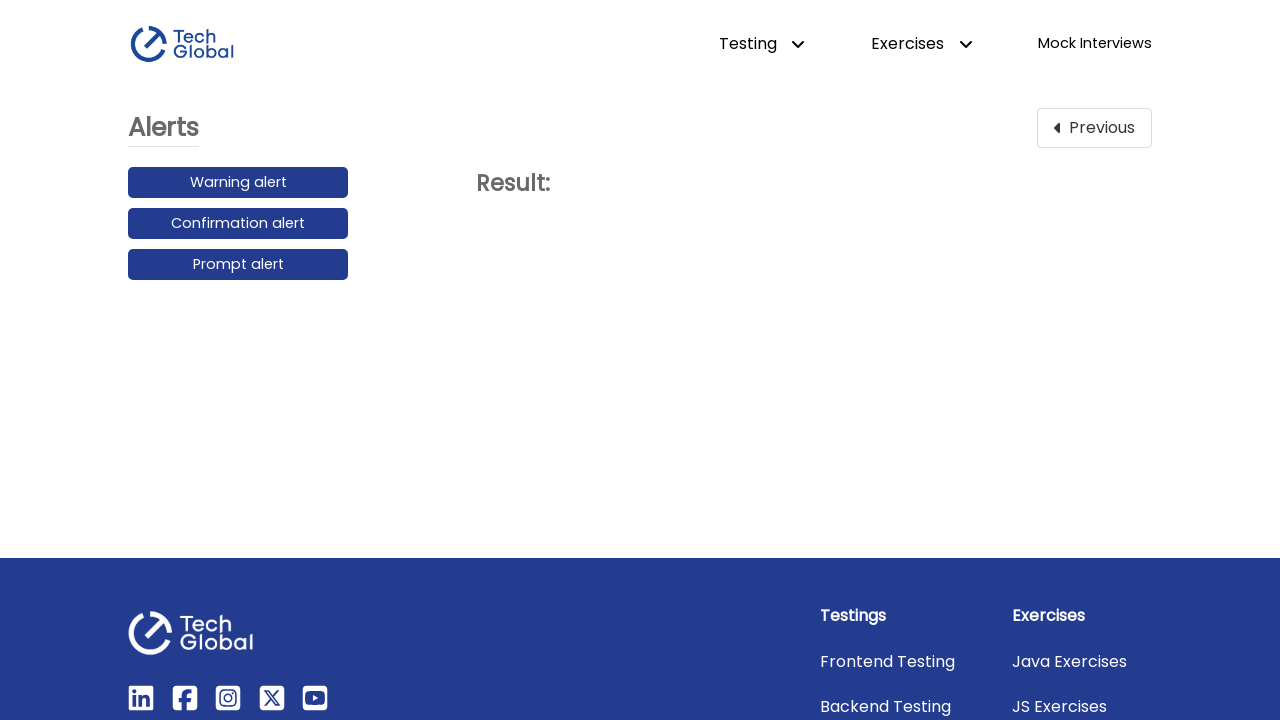

Clicked Warning alert button and accepted the dialog at (238, 183) on button:has-text('Warning alert')
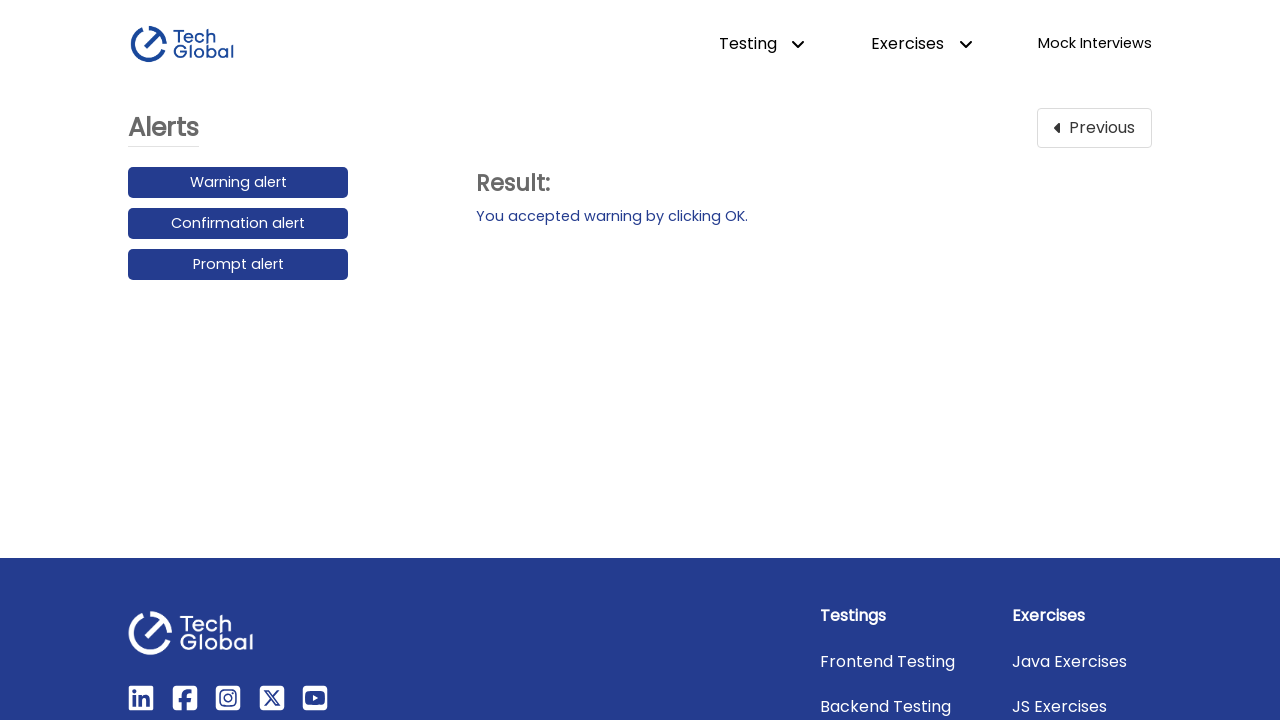

Set up dialog handler to dismiss confirmation alert
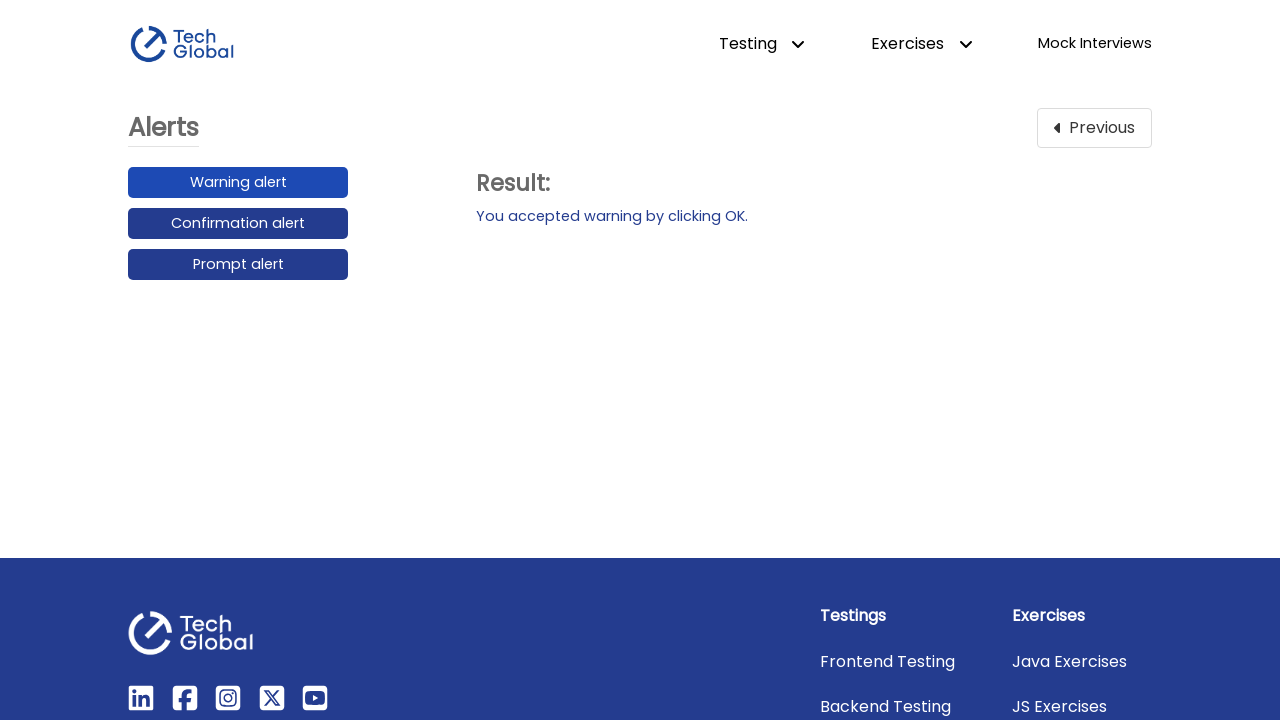

Clicked Confirmation alert button and dismissed the dialog at (238, 224) on button:has-text('Confirmation alert')
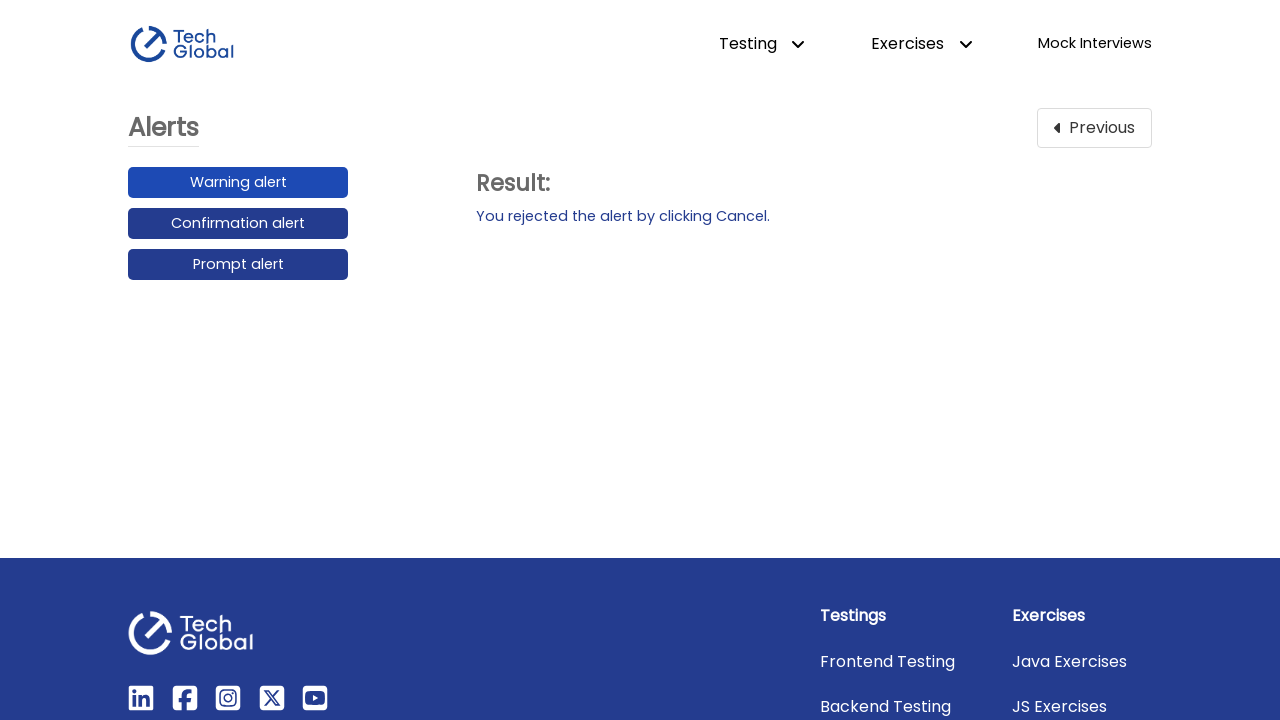

Set up dialog handler to accept prompt alert with message 'My Message'
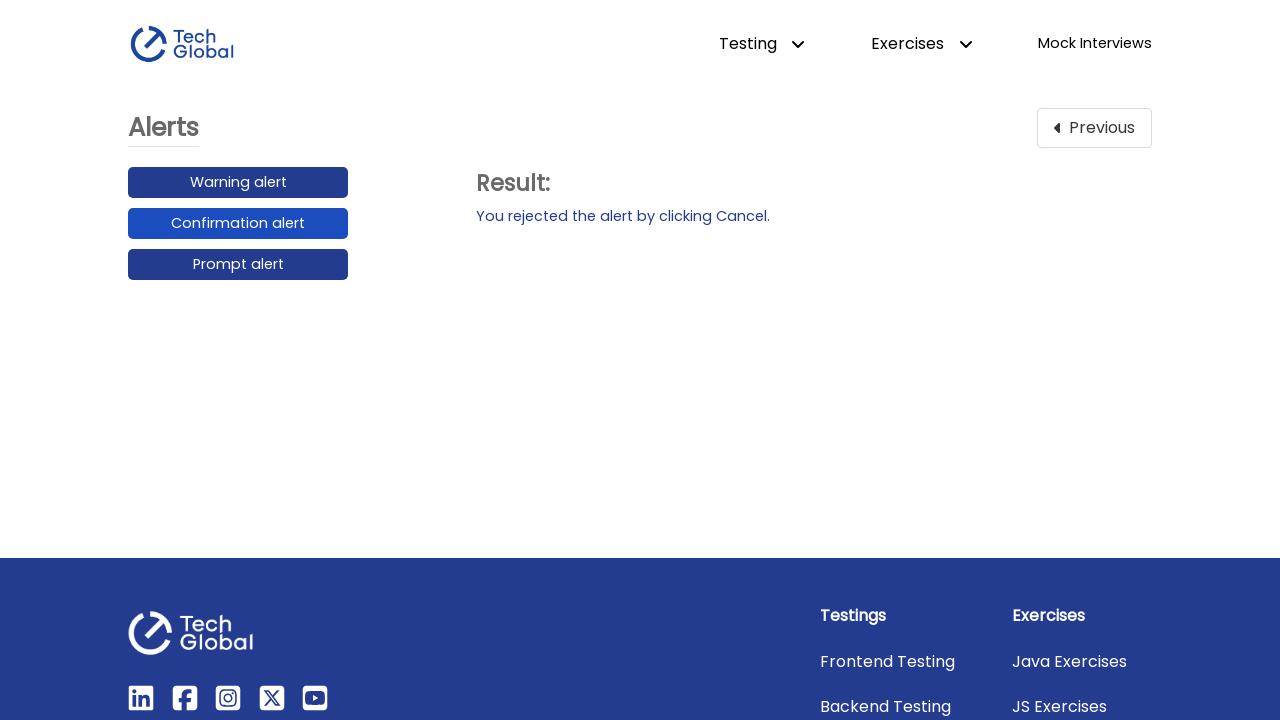

Clicked Prompt alert button and accepted the dialog with input text at (238, 265) on button:has-text('Prompt alert')
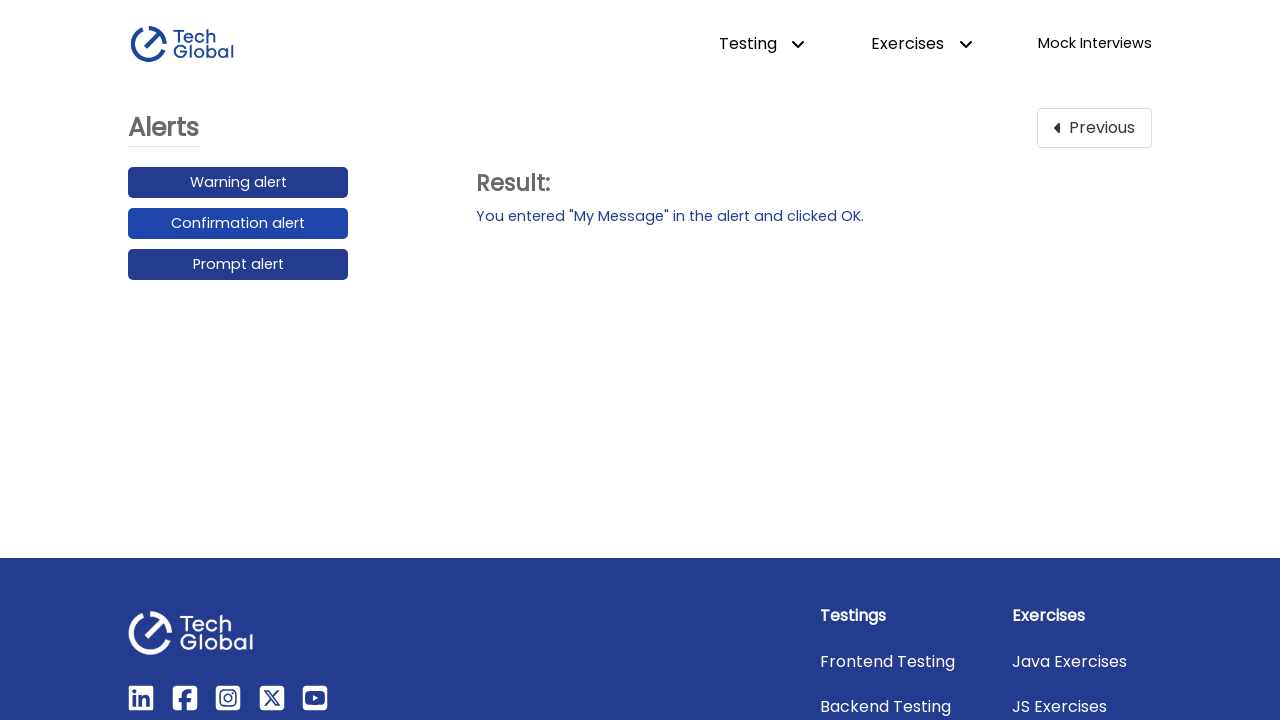

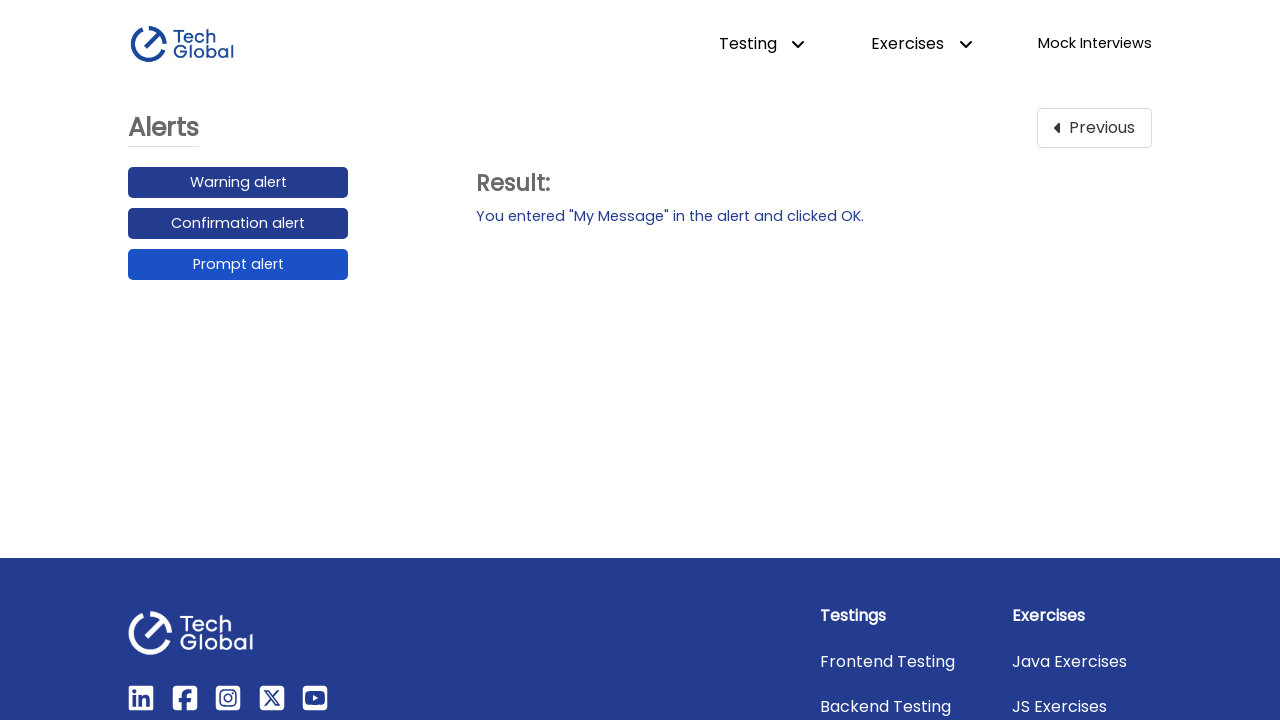